Tests web tables functionality by editing an existing record, deleting another record, and adding a new record with form data.

Starting URL: https://demoqa.com

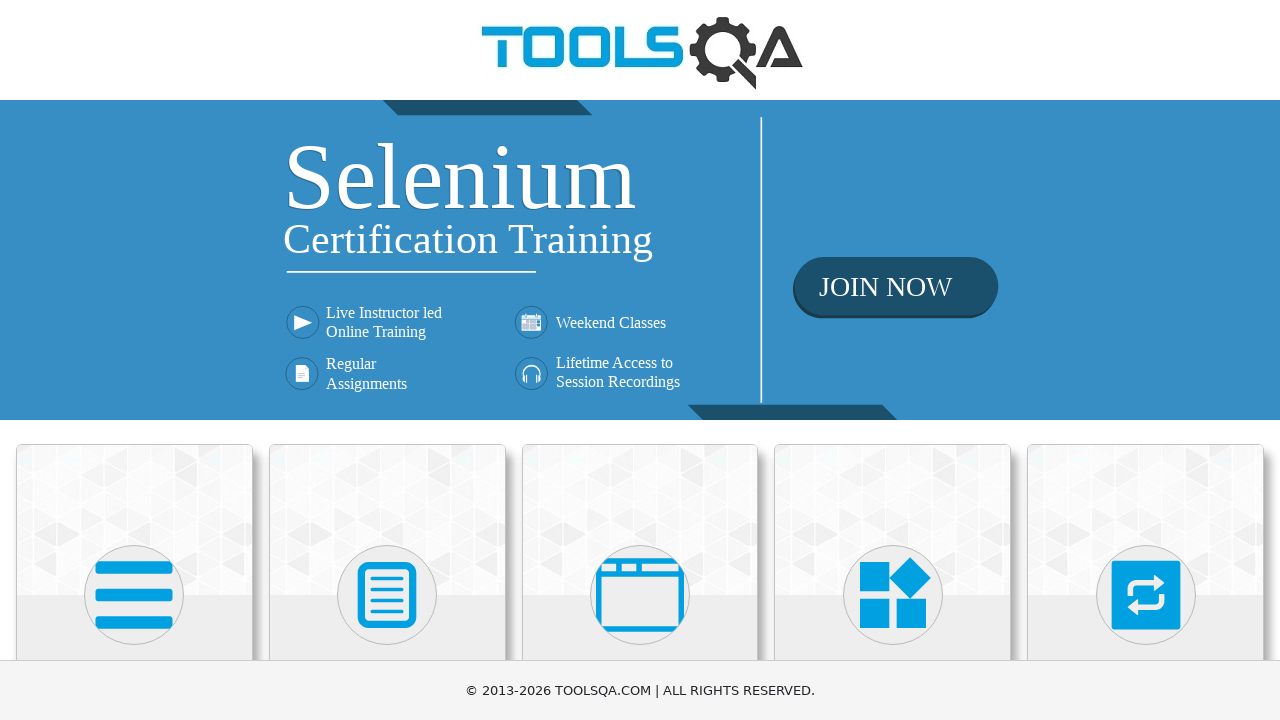

Clicked on Elements card at (134, 520) on xpath=//div[@class='category-cards']/*[1]/div
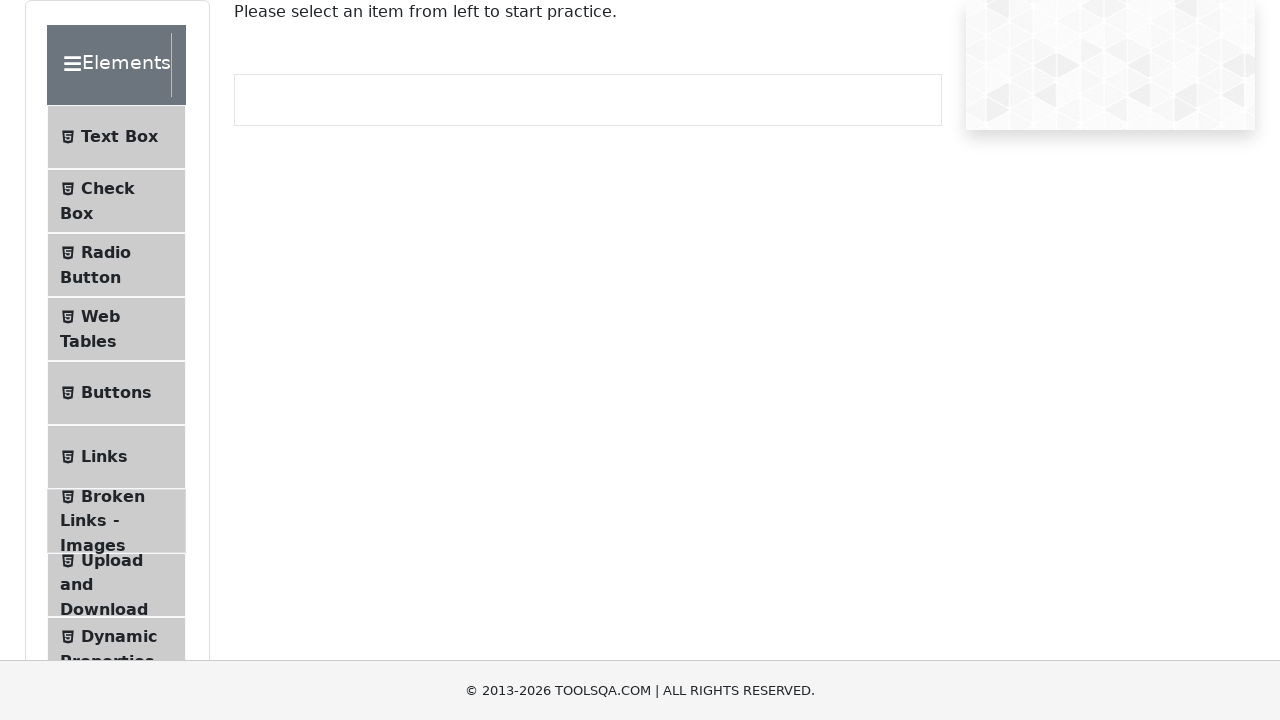

Clicked on Web Tables menu item at (116, 329) on #item-3
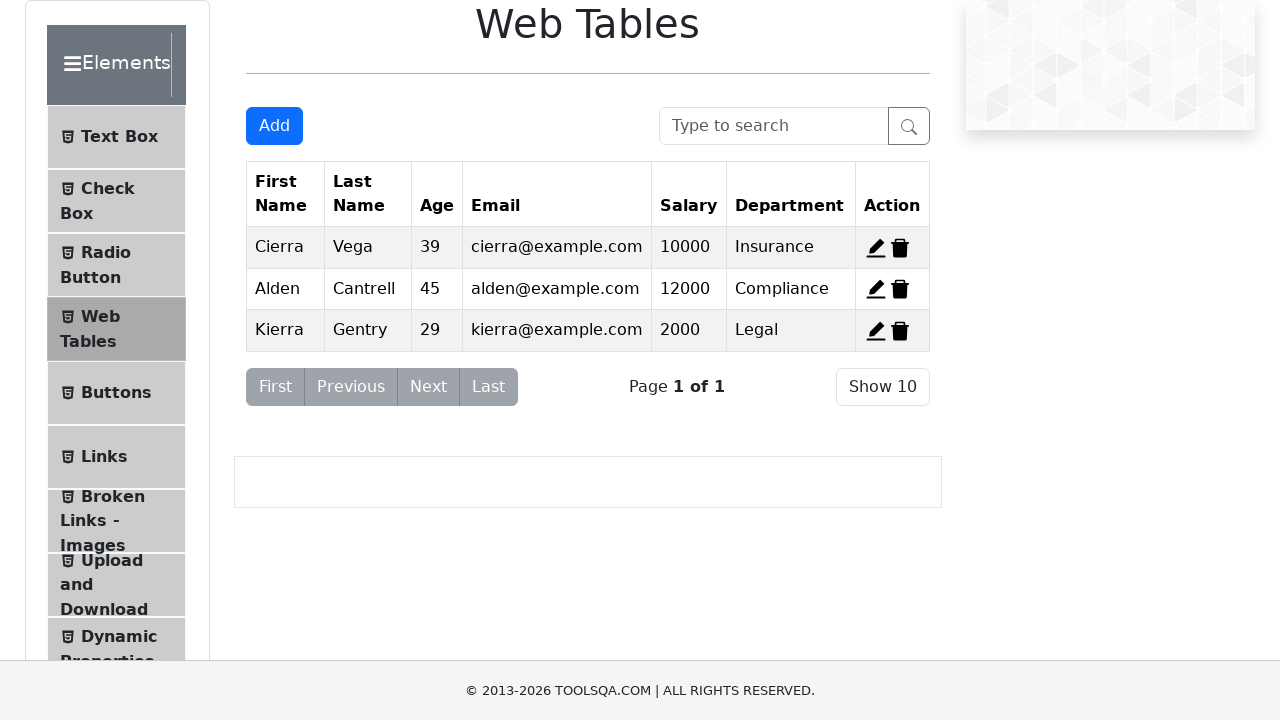

Clicked edit button for record 2 at (876, 289) on #edit-record-2
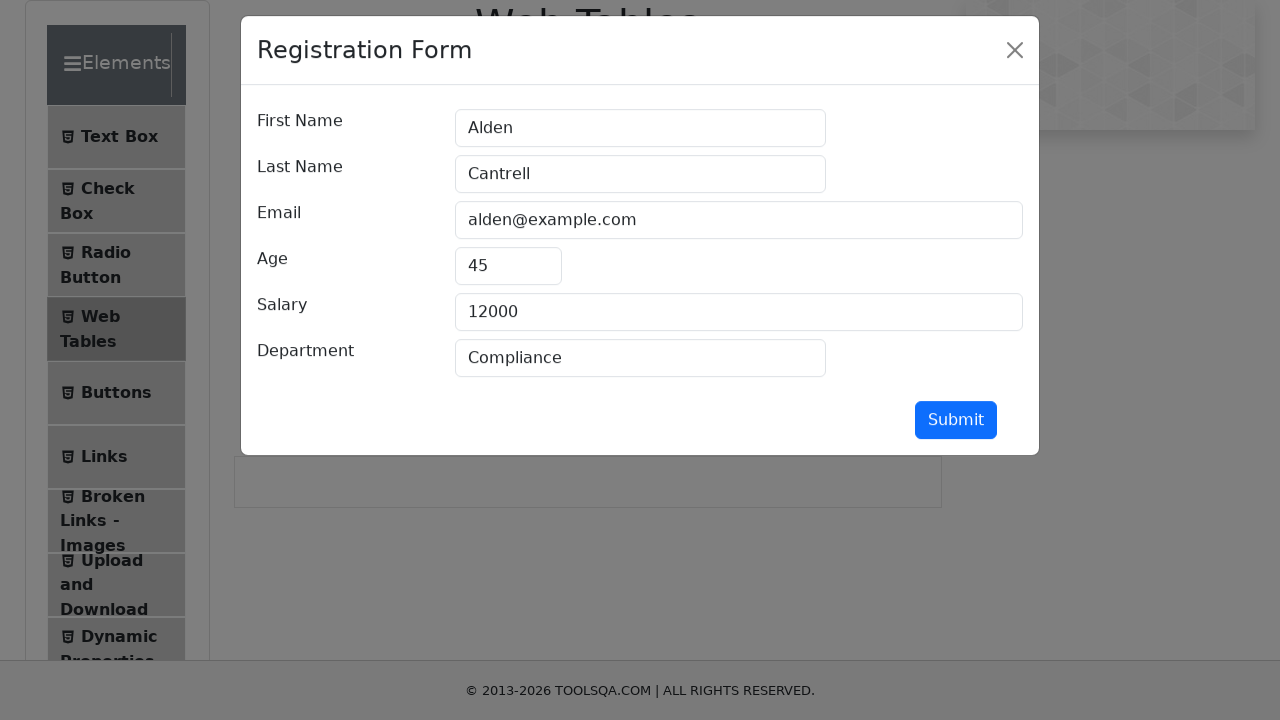

Filled first name field with 'Ion' on #firstName
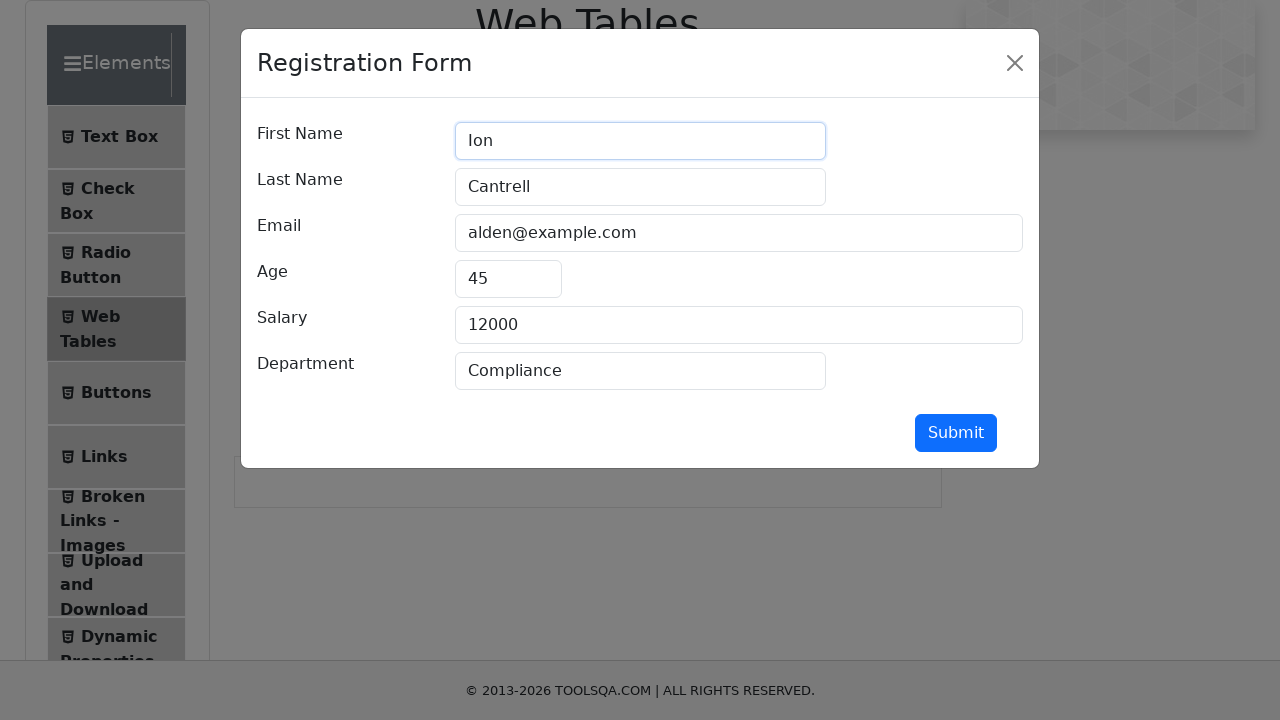

Filled last name field with 'Pop' on #lastName
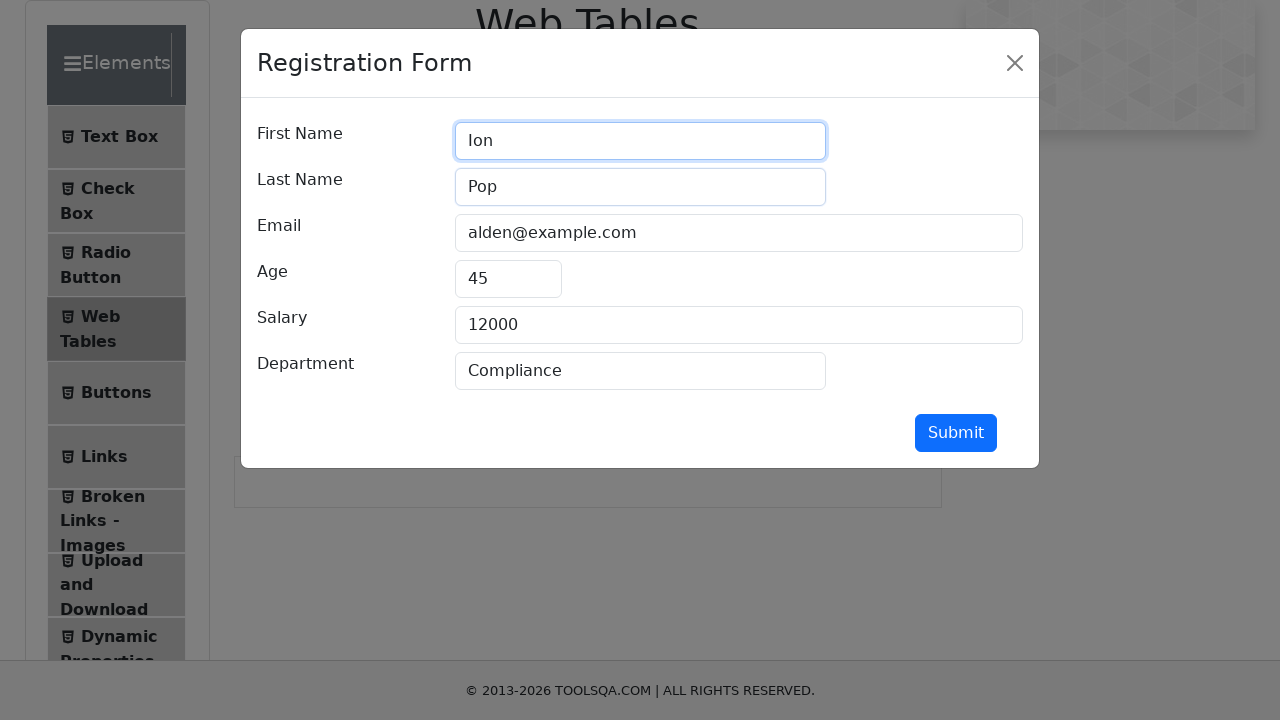

Filled email field with 'test@automation.com' on #userEmail
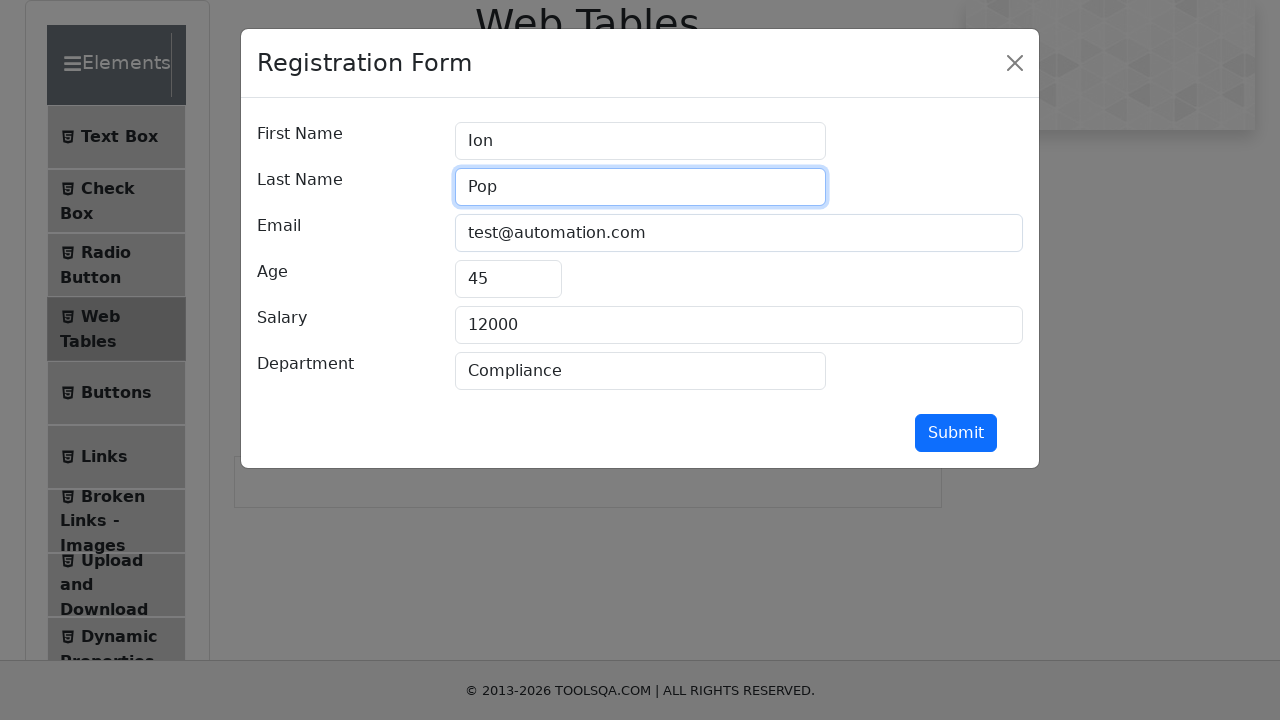

Filled age field with '40' on #age
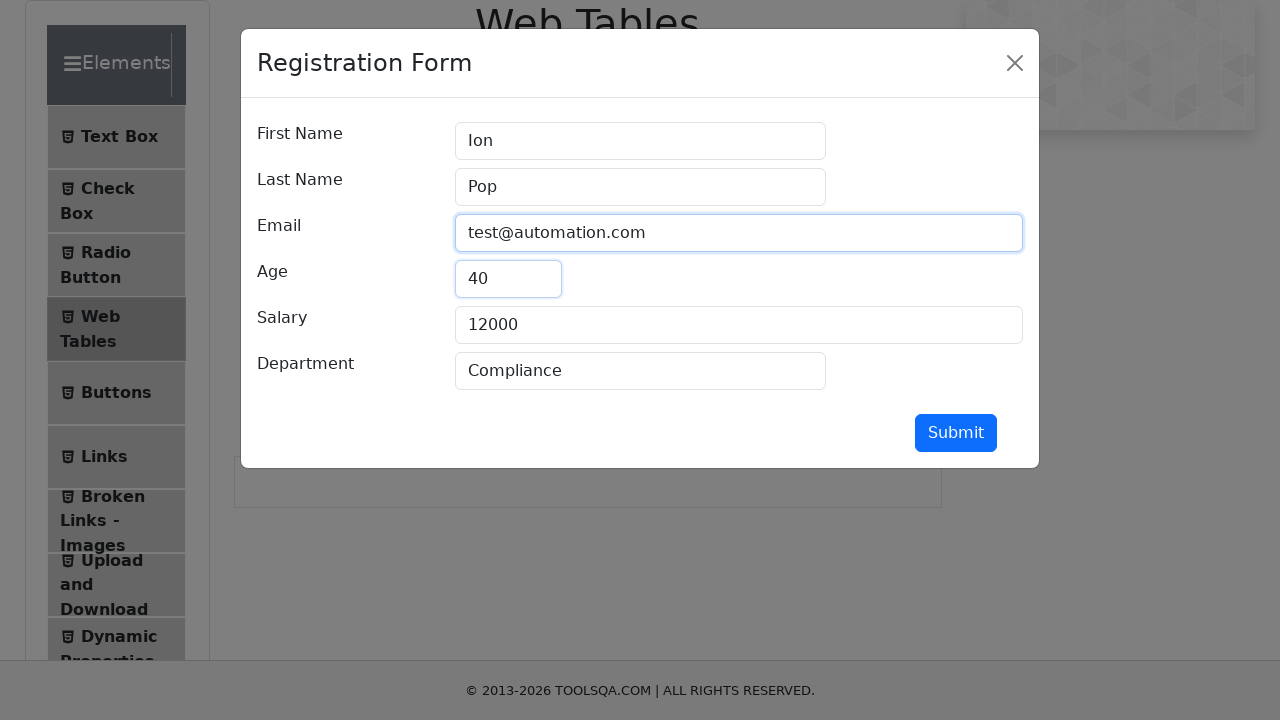

Filled salary field with '15000' on #salary
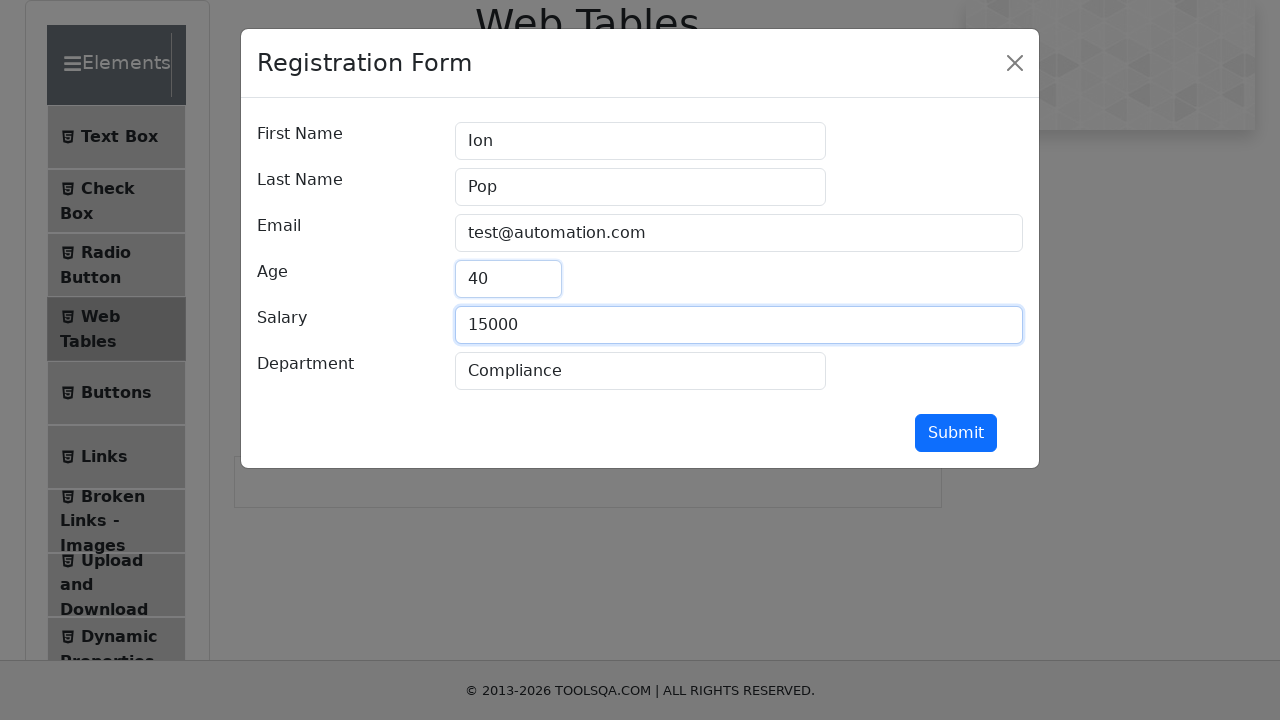

Filled department field with 'Legal' on #department
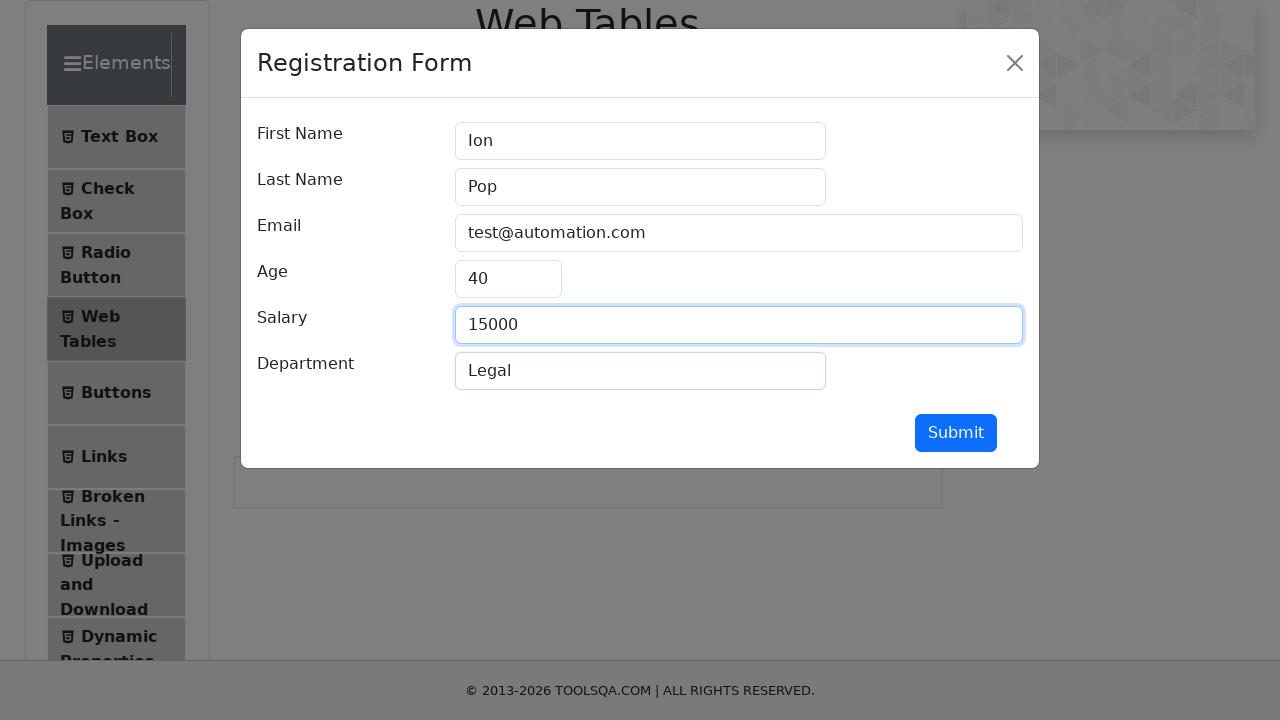

Clicked submit button to save edited record 2 at (956, 433) on #submit
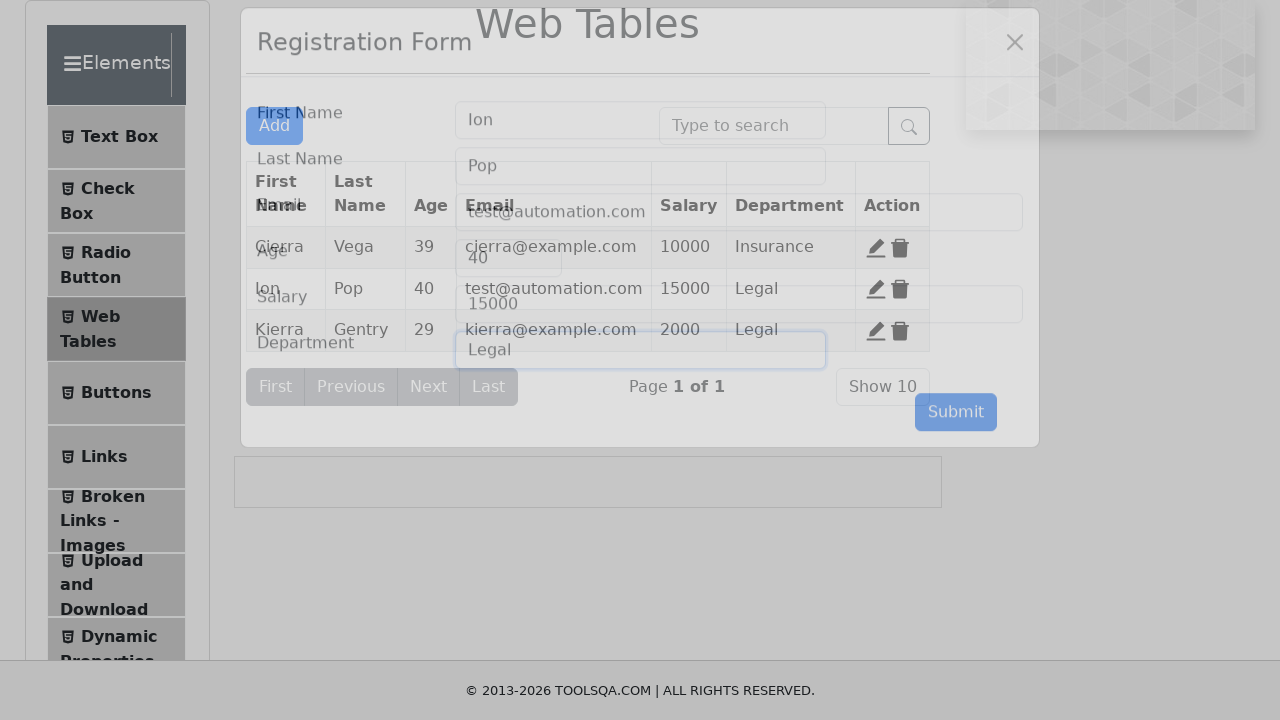

Clicked delete button for record 3 at (900, 330) on #delete-record-3
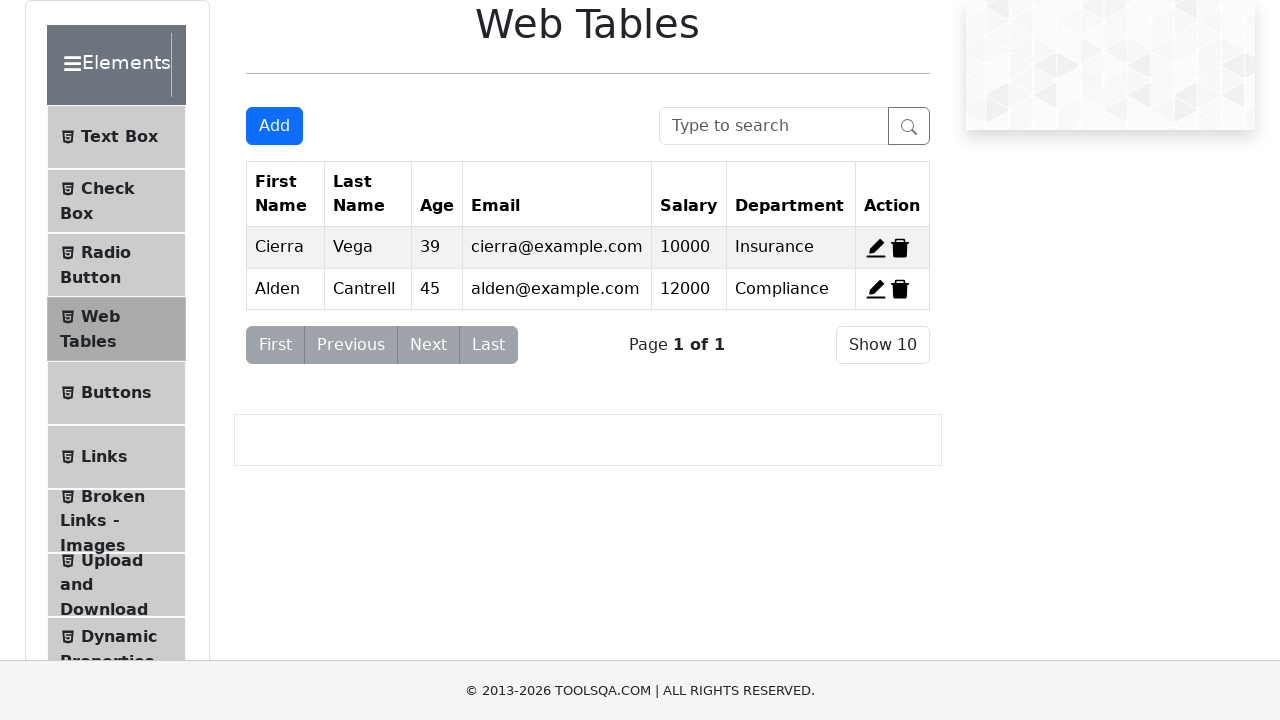

Clicked add new record button at (274, 126) on #addNewRecordButton
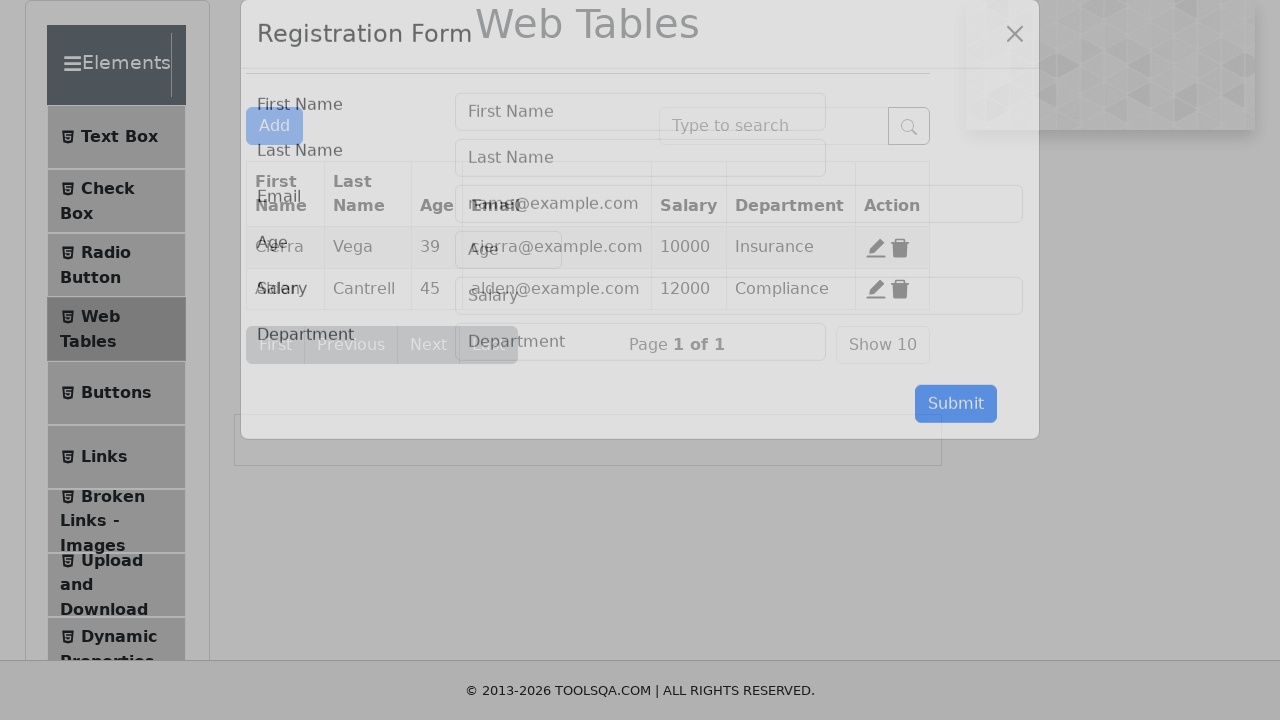

Filled new user first name with 'Maria' on #firstName
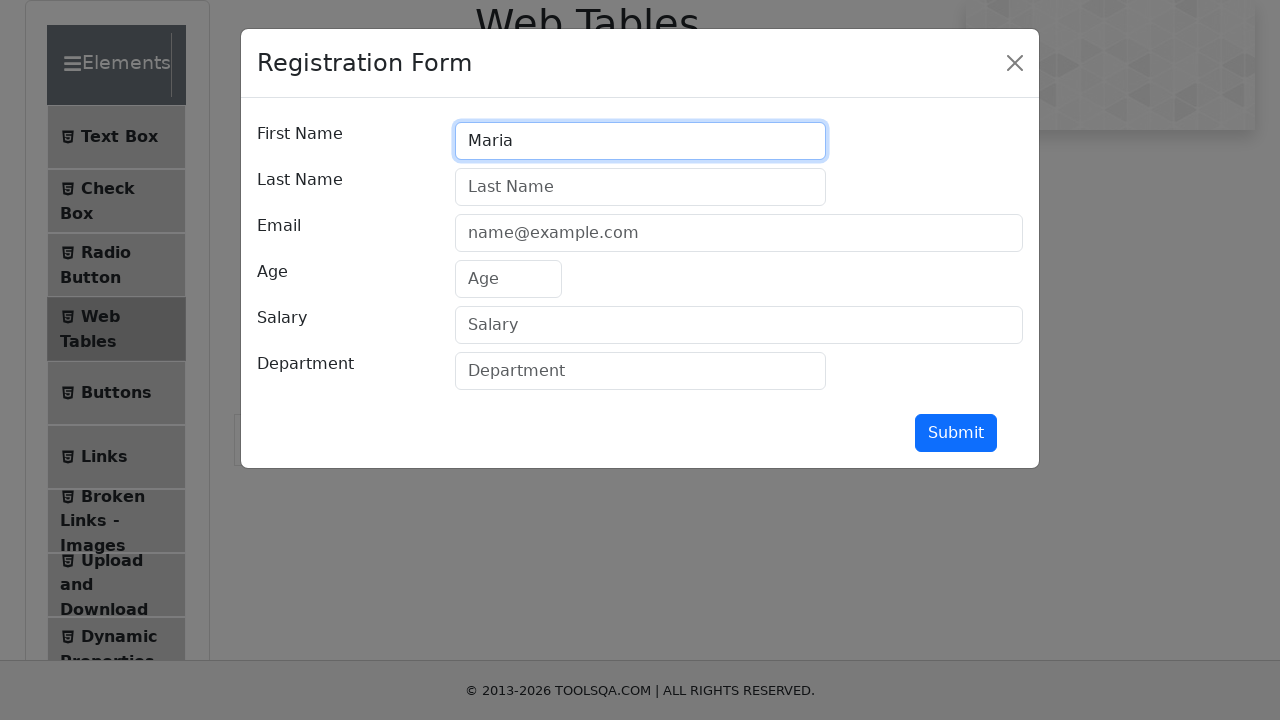

Filled new user last name with 'Garcia' on #lastName
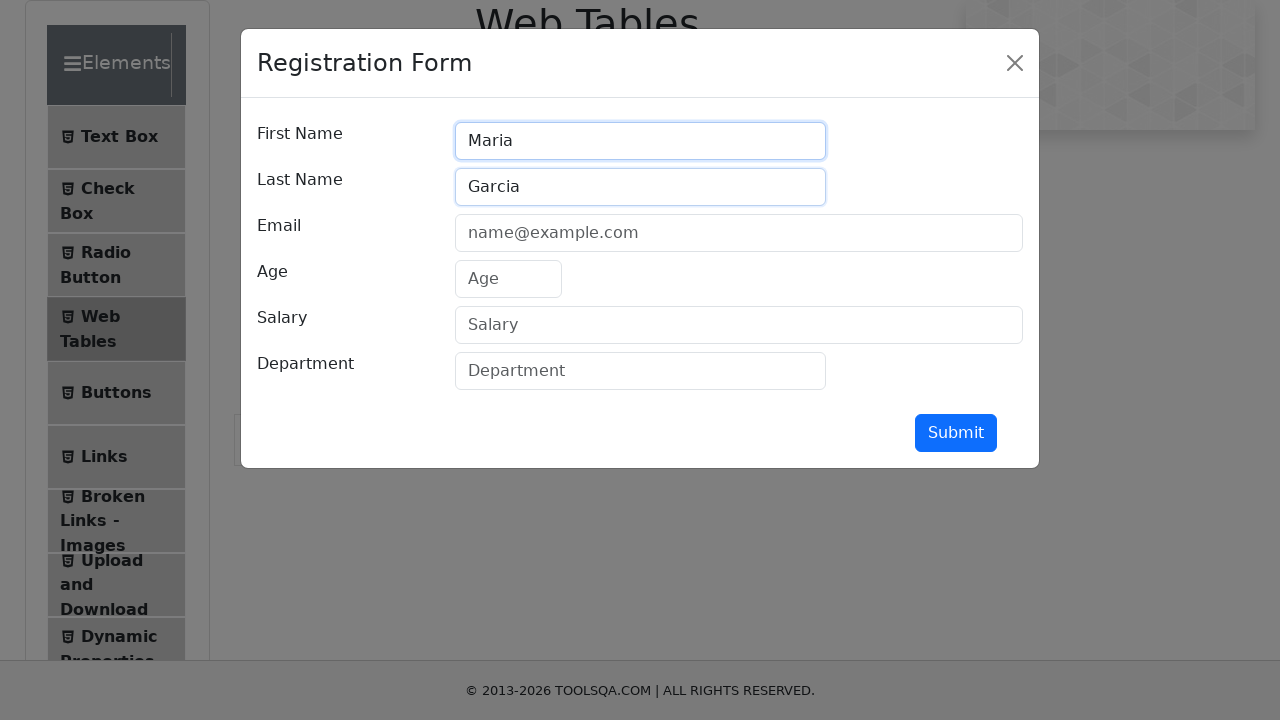

Filled new user email with 'maria.garcia@example.com' on #userEmail
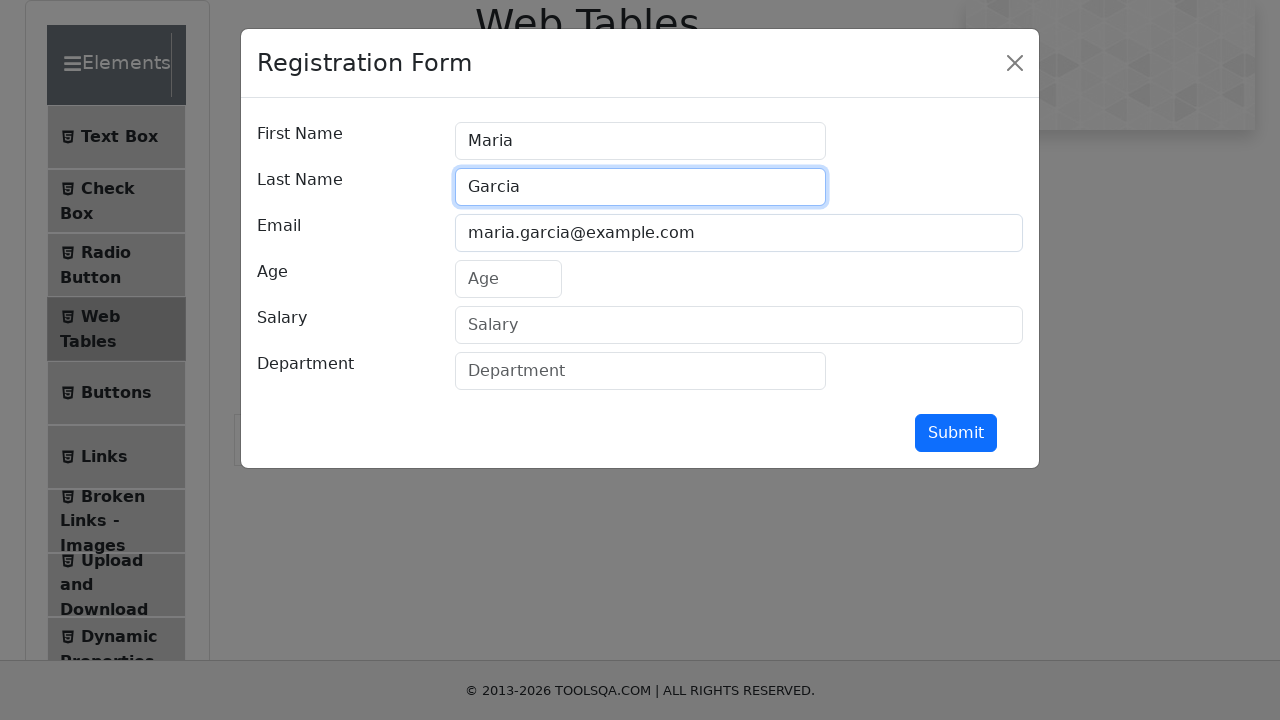

Filled new user age with '28' on #age
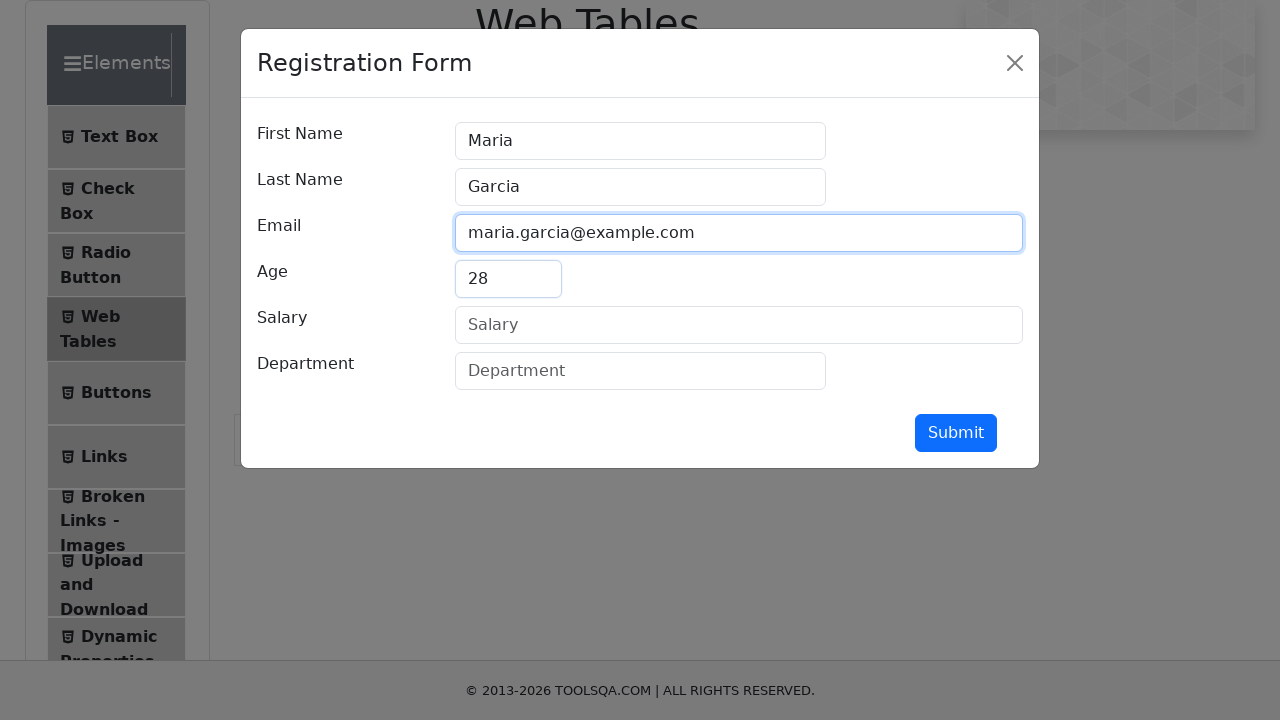

Filled new user salary with '45000' on #salary
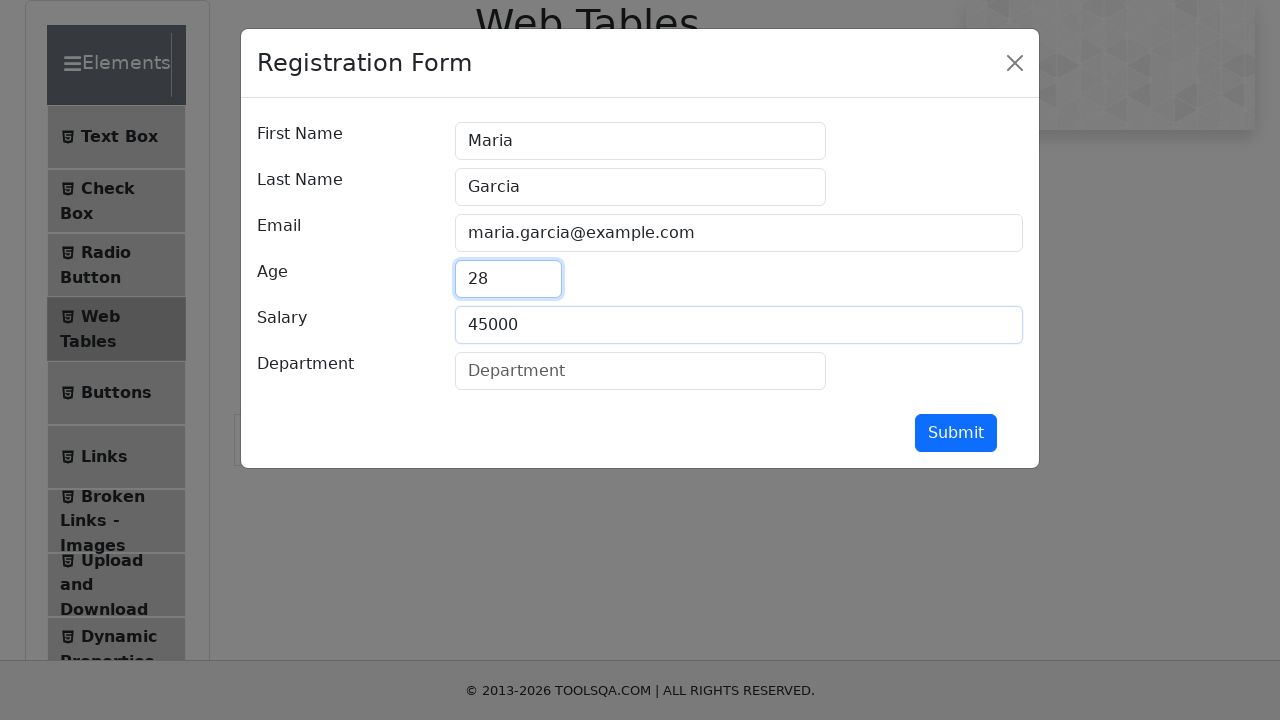

Filled new user department with 'Engineering' on #department
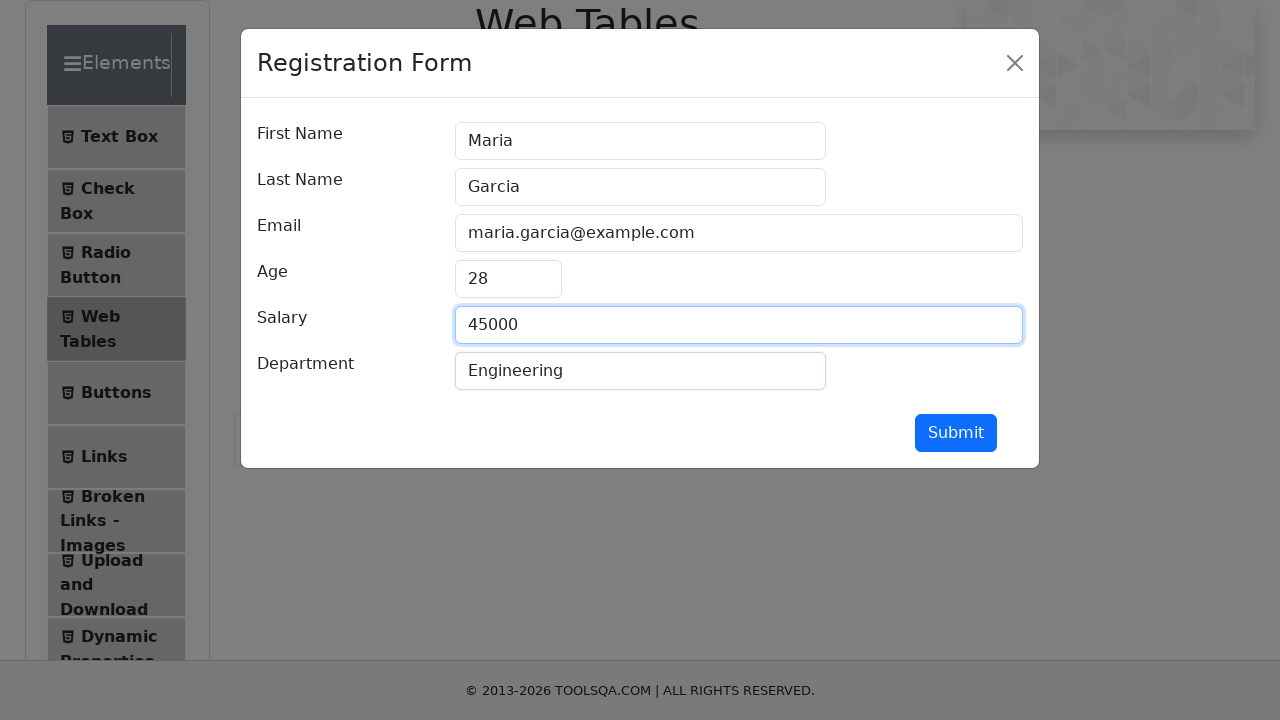

Clicked submit button to add new record for Maria Garcia at (956, 433) on #submit
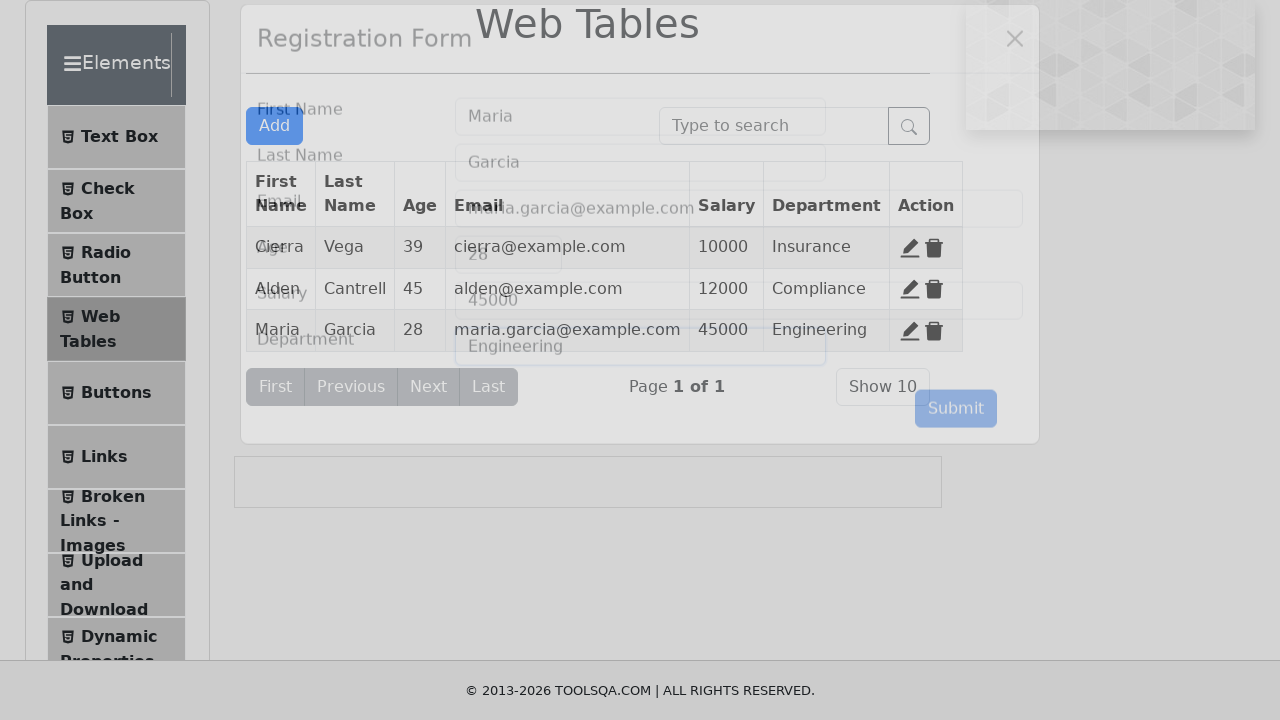

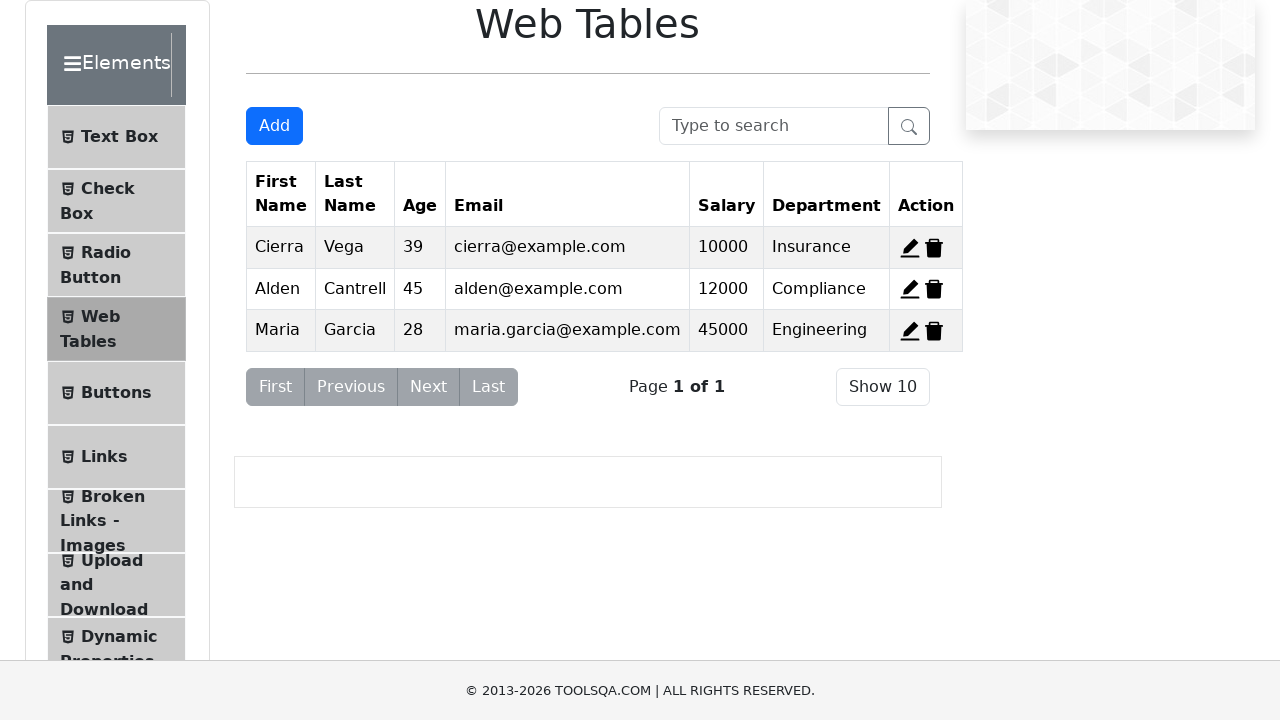